Tests an Angular demo e-commerce application by browsing products, selecting Selenium product, and adding it to cart

Starting URL: https://rahulshettyacademy.com/angularAppdemo/

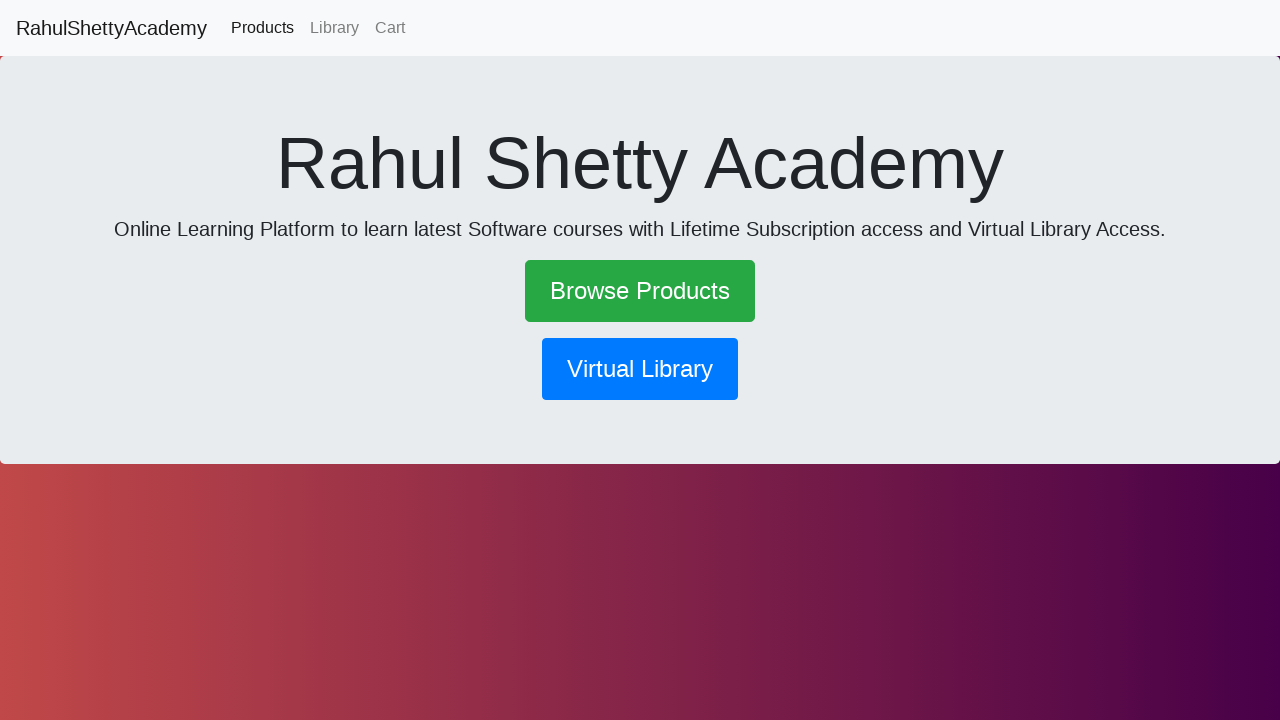

Clicked Browse Products link at (640, 291) on a:has-text('Browse Products')
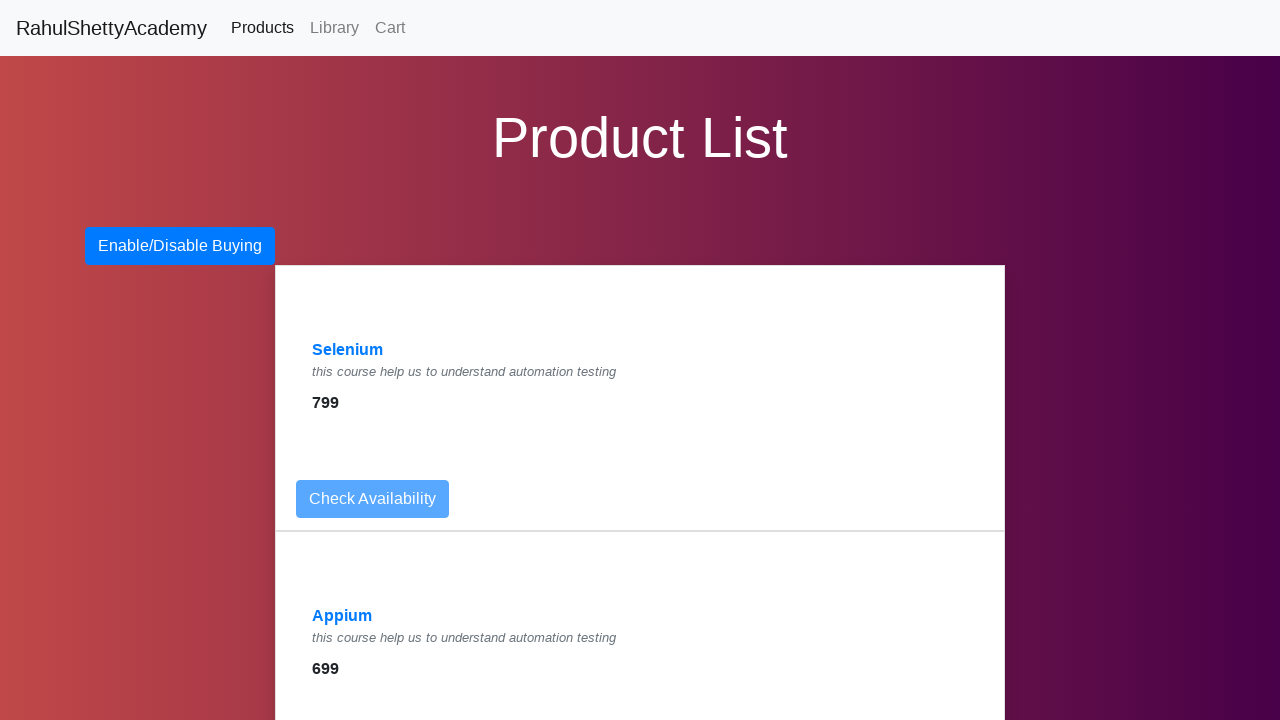

Clicked Selenium product link at (348, 350) on a:has-text('Selenium')
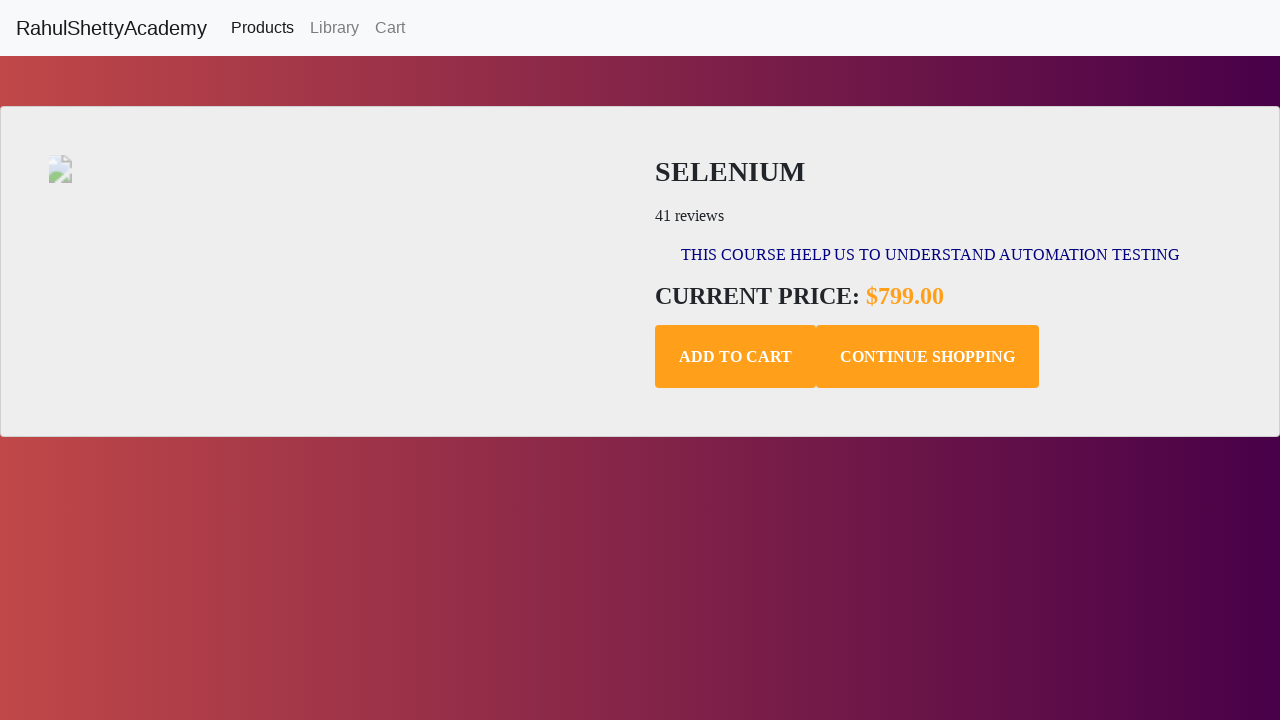

Clicked Add to Cart button at (736, 357) on .add-to-cart
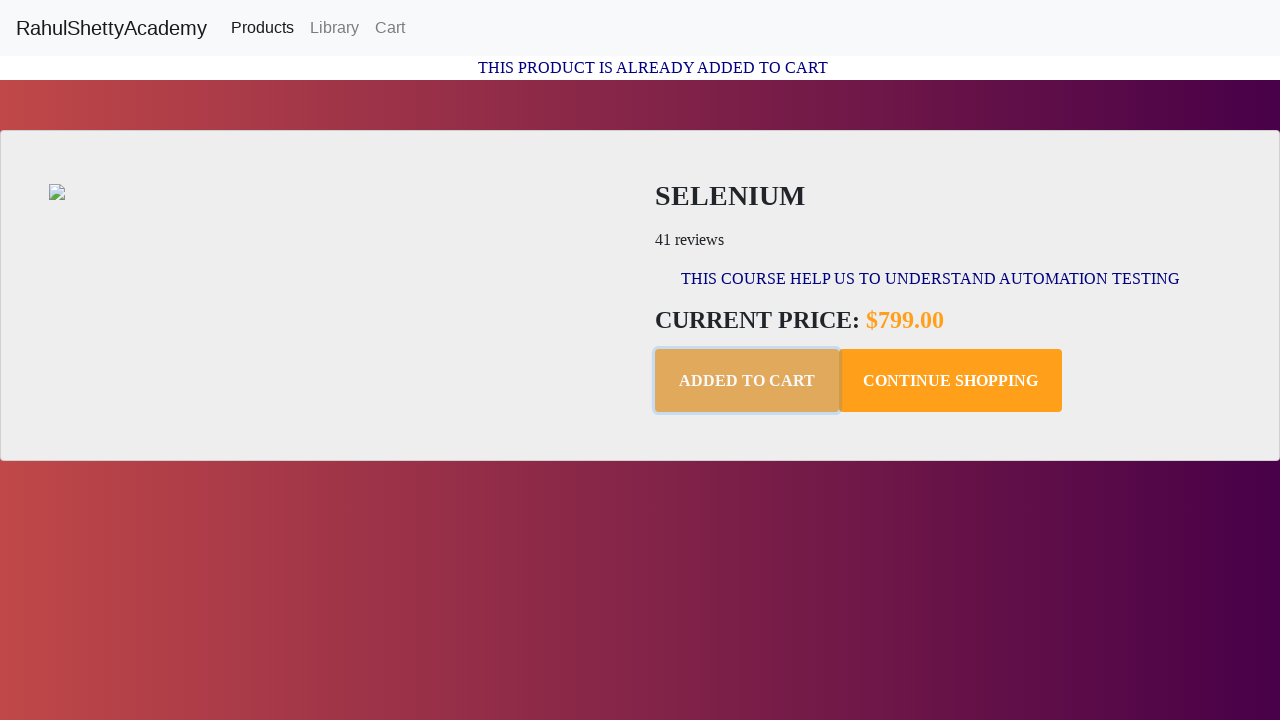

Confirmation message appeared after adding product to cart
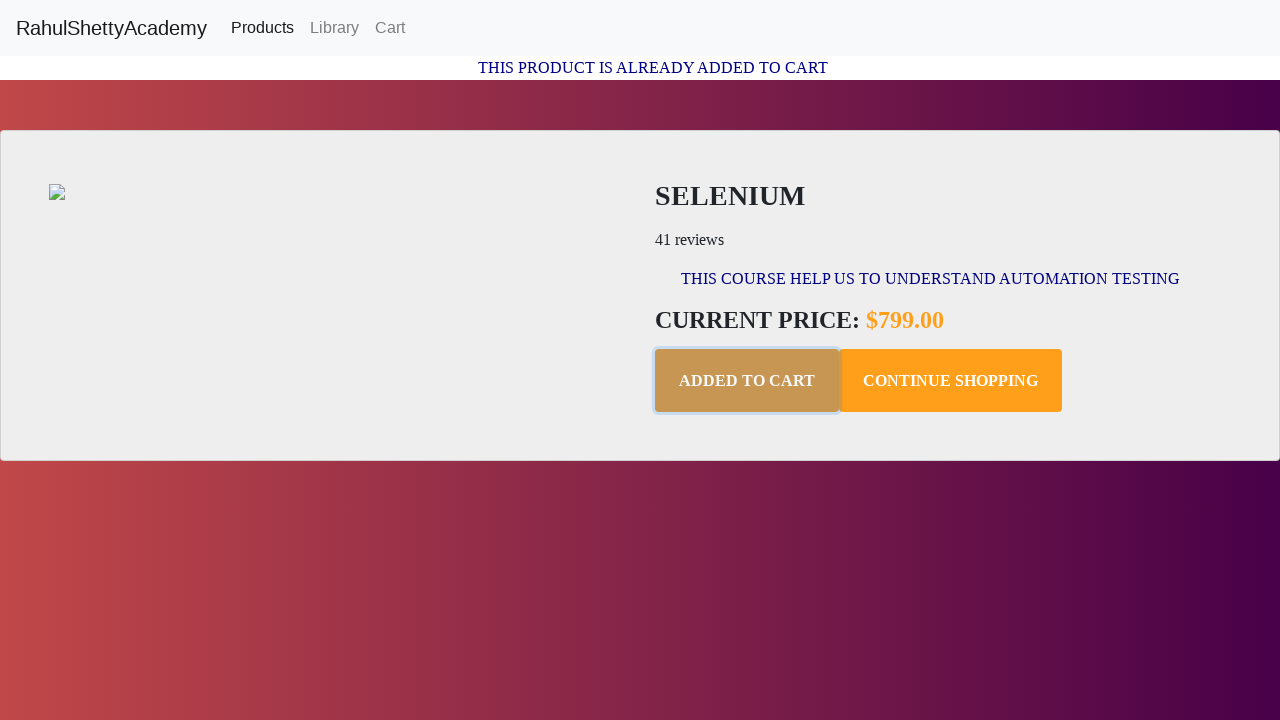

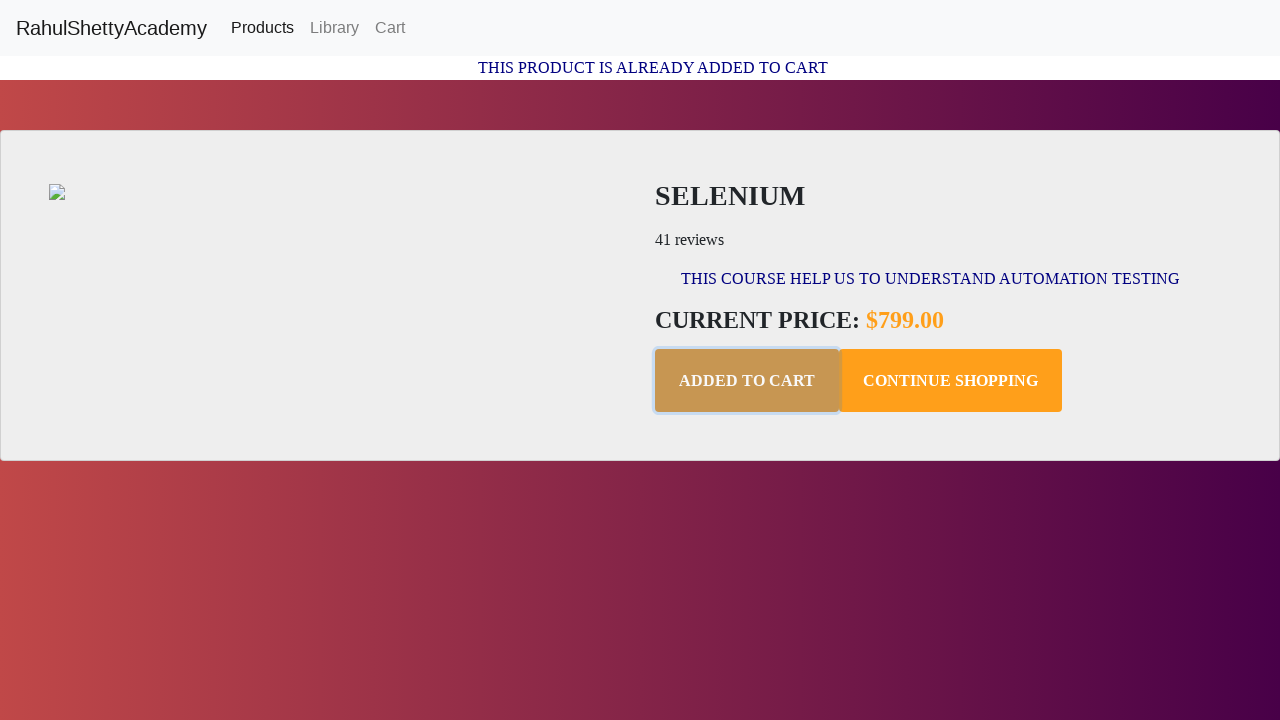